Tests adding a product to cart by opening it in a new tab, clicking add to cart button, accepting the alert, then verifying the product appears in the cart

Starting URL: https://www.demoblaze.com/index.html

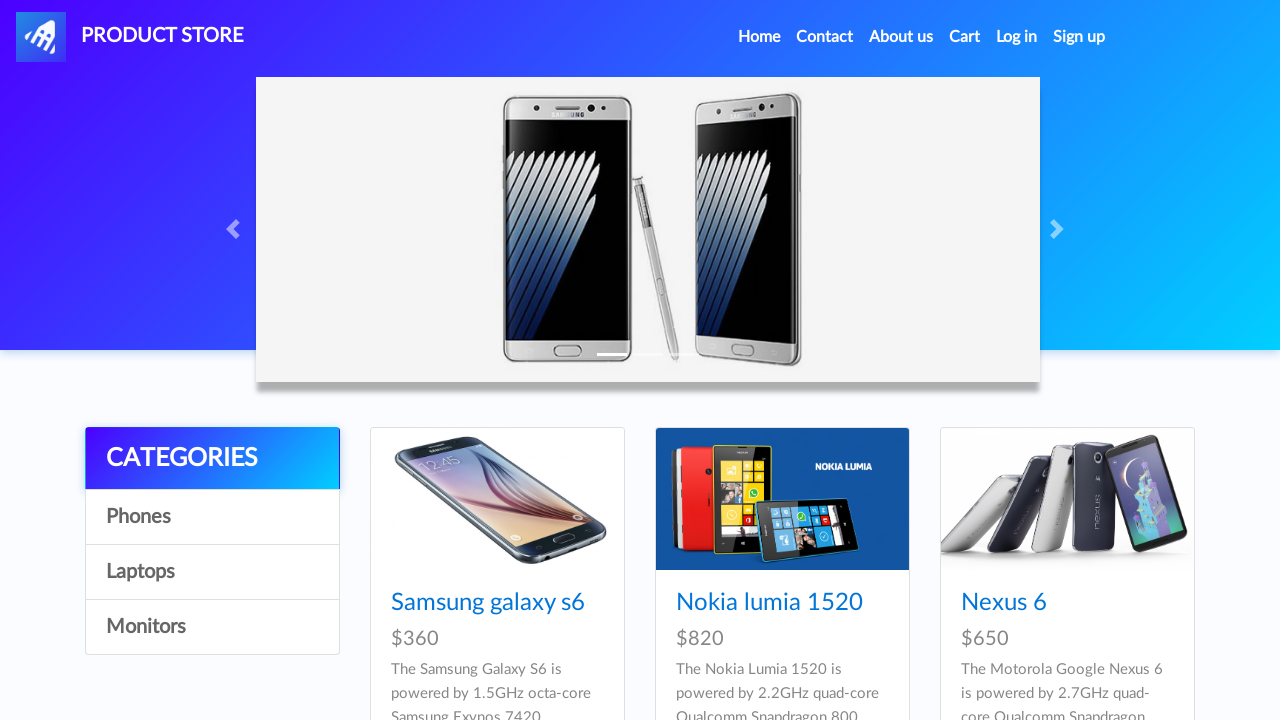

Waited for product link to be visible
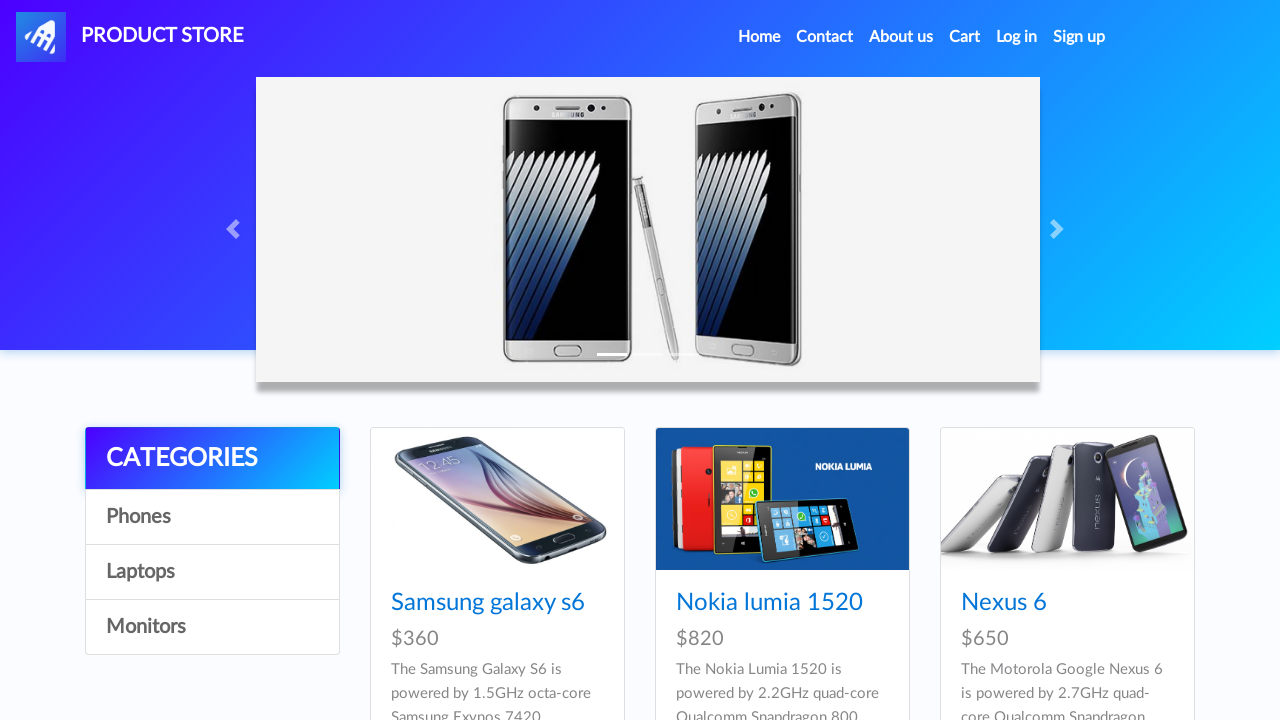

Retrieved product name: Samsung galaxy s6
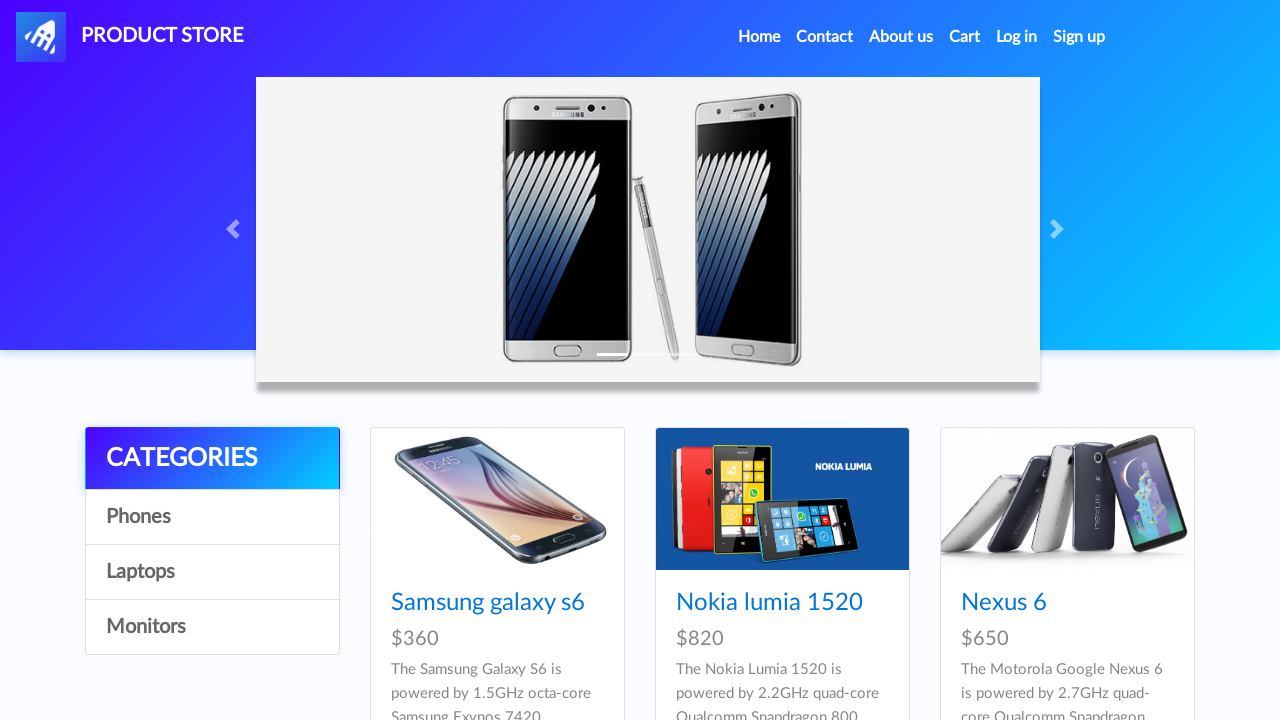

Opened product in new tab using Ctrl+click at (488, 603) on a[href="prod.html?idp_=1"].hrefch
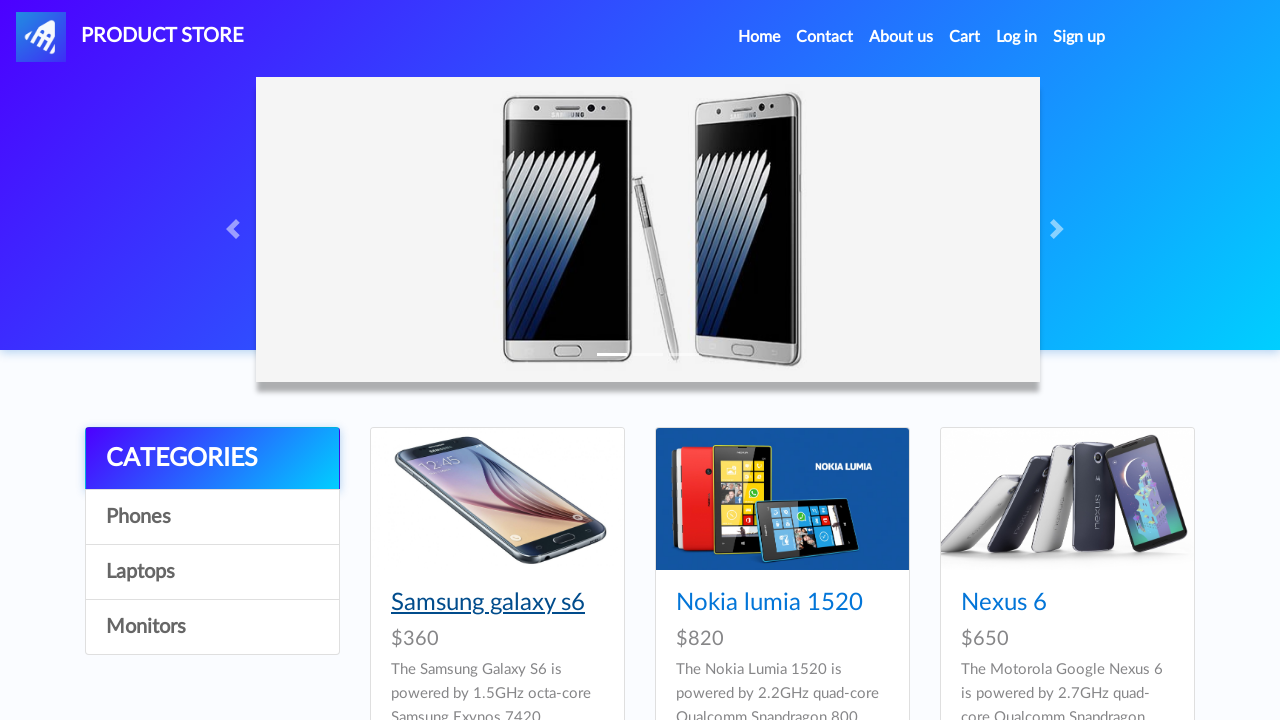

Waited for 'Add to Cart' button to be visible in new tab
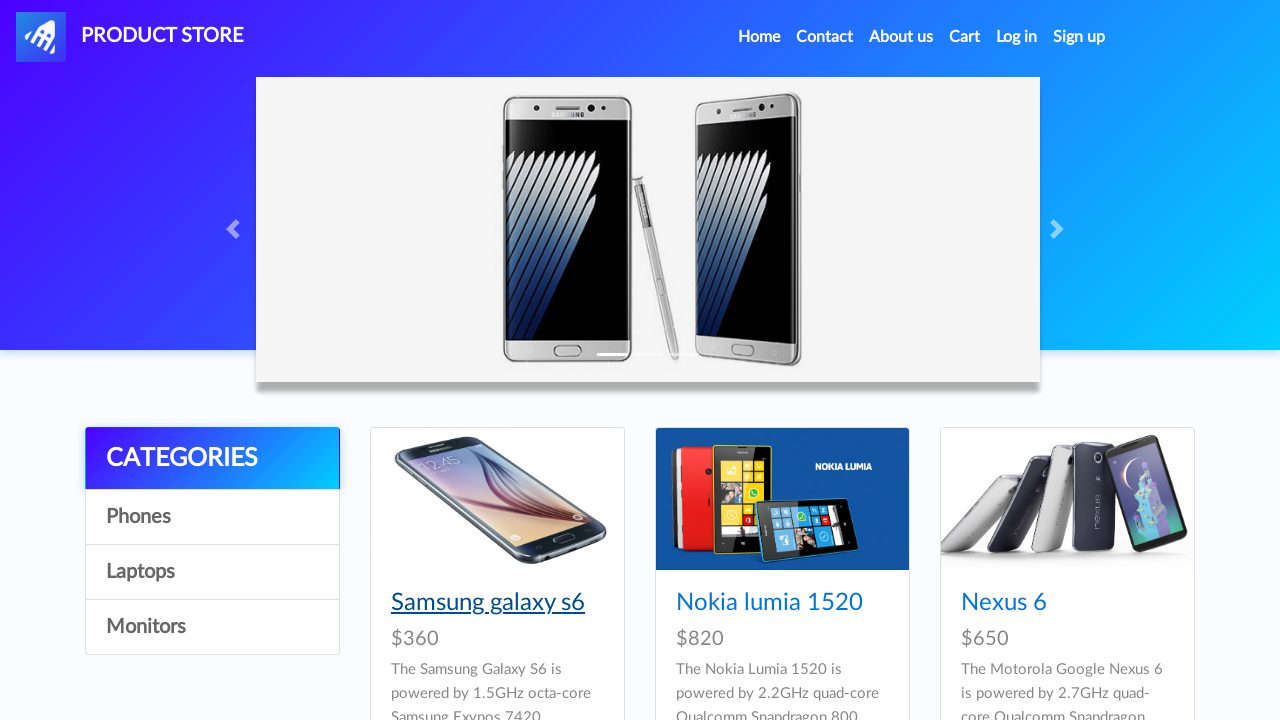

Clicked 'Add to Cart' button at (610, 440) on .btn-success
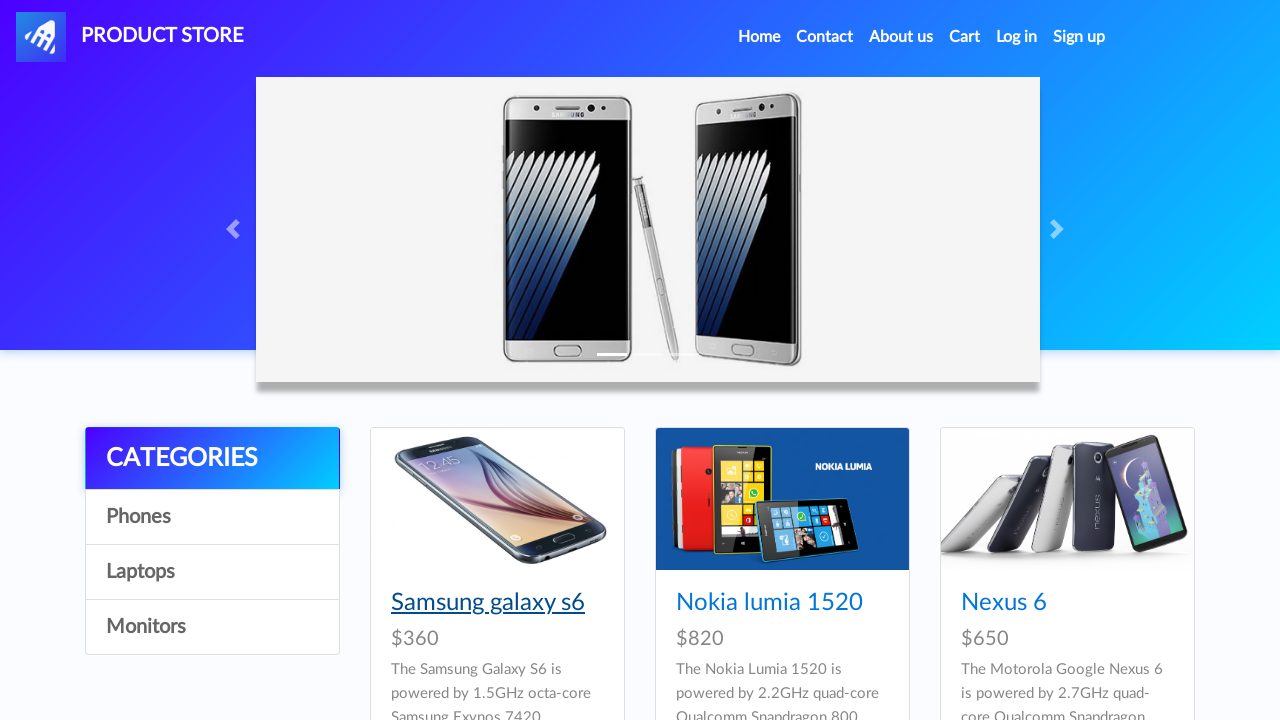

Registered handler to accept alert dialog
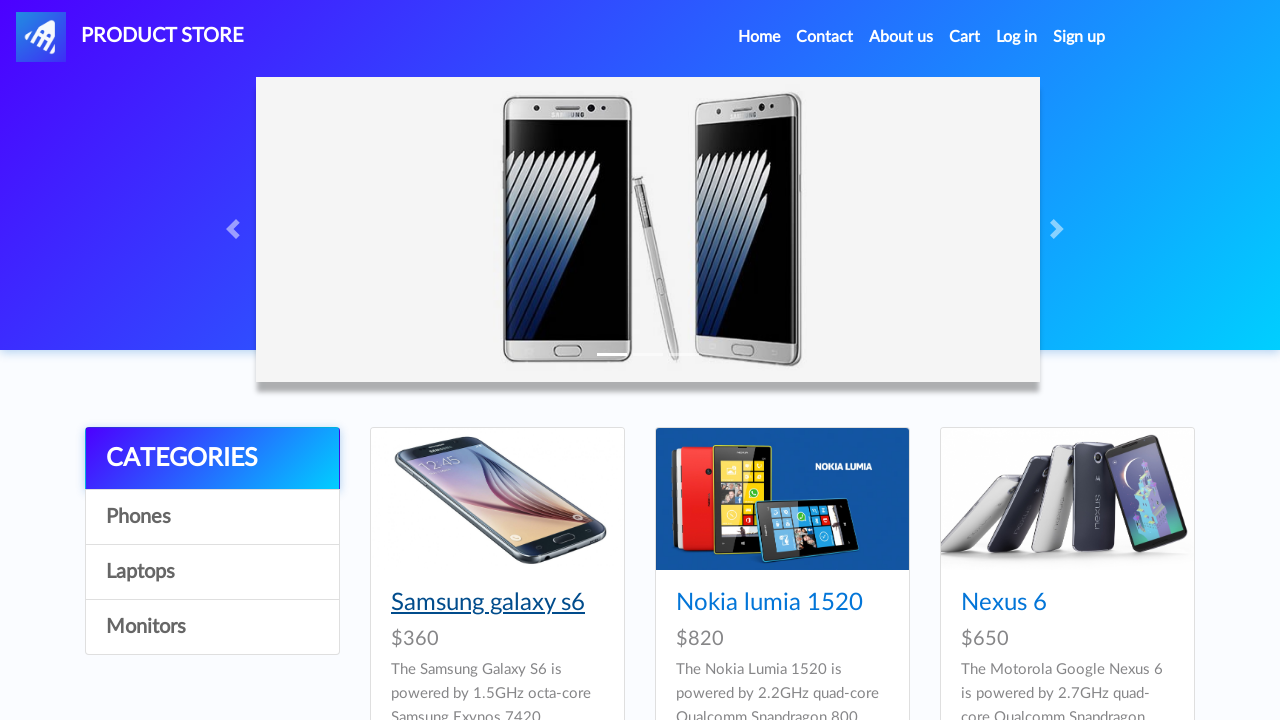

Waited for alert to be processed
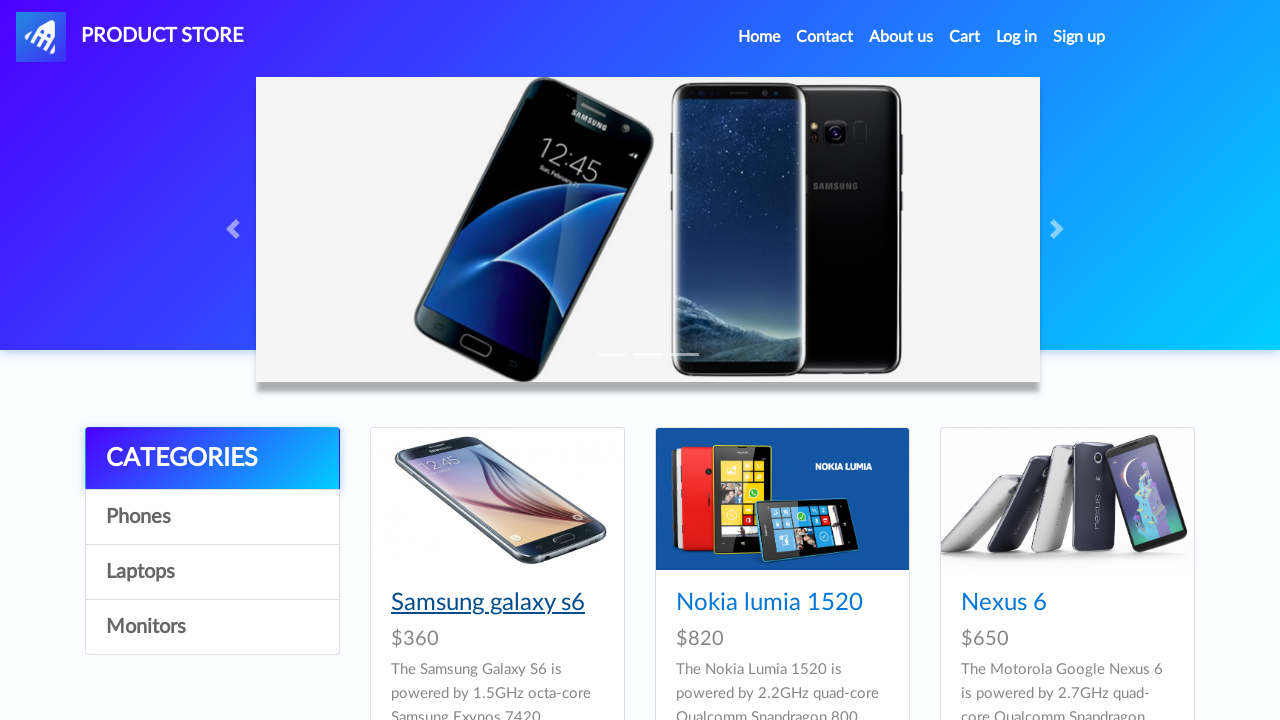

Closed the product tab
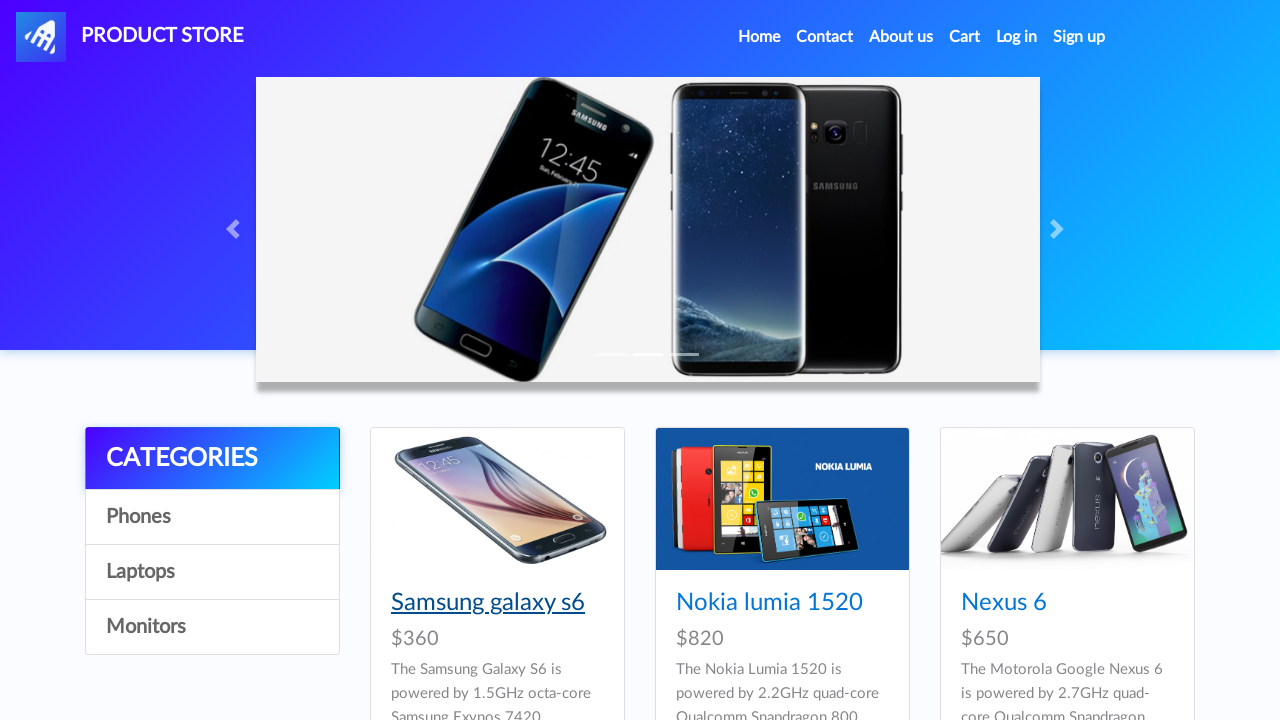

Clicked cart button on original page at (965, 37) on #cartur
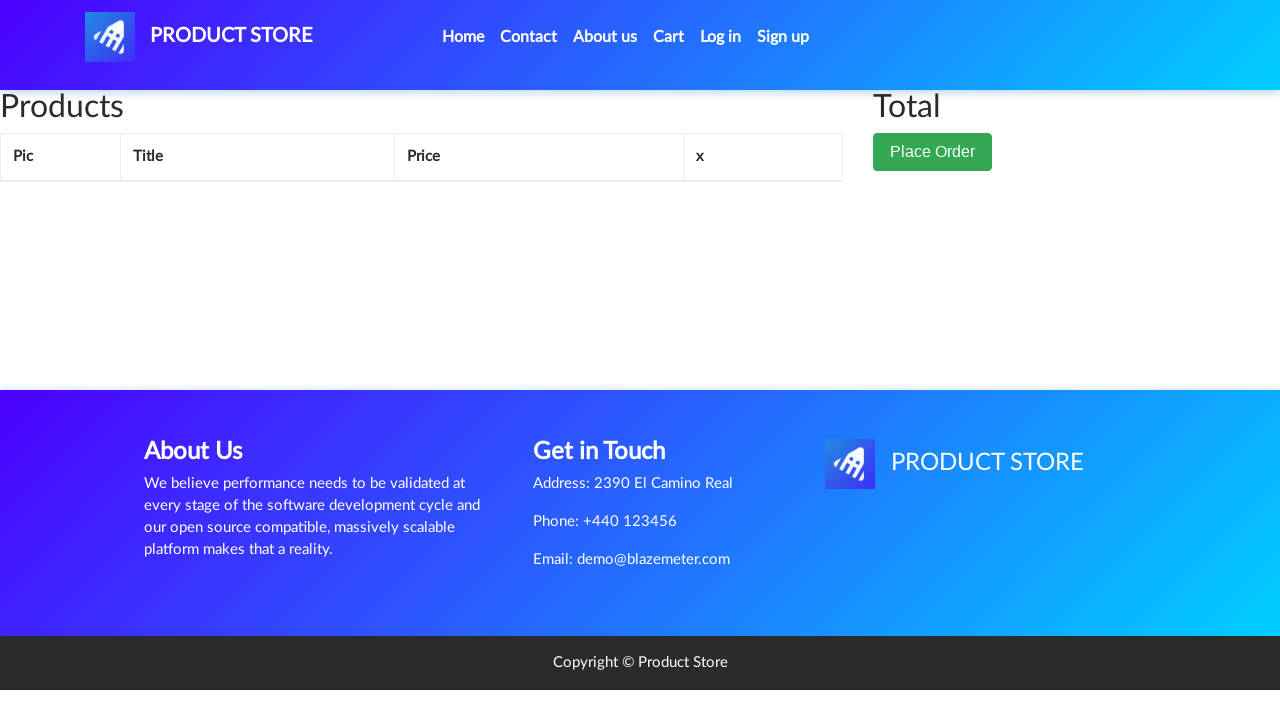

Waited for cart items to load
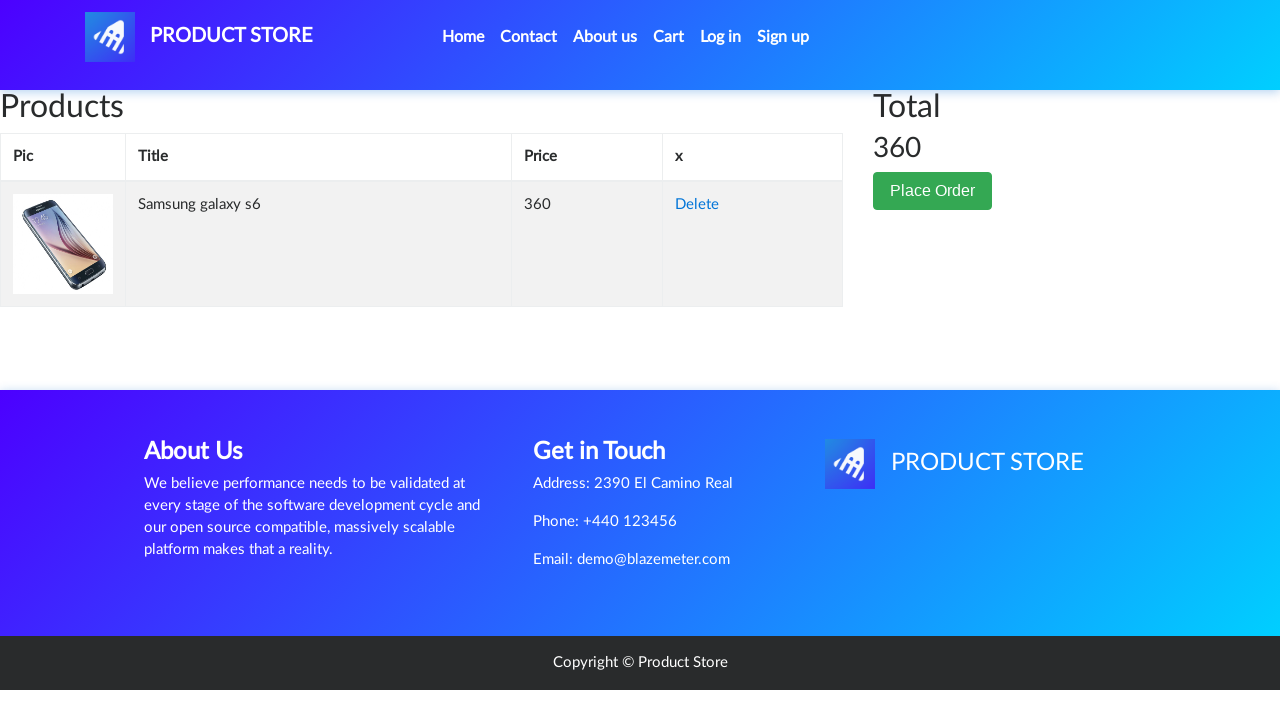

Retrieved product name from cart: Samsung galaxy s6
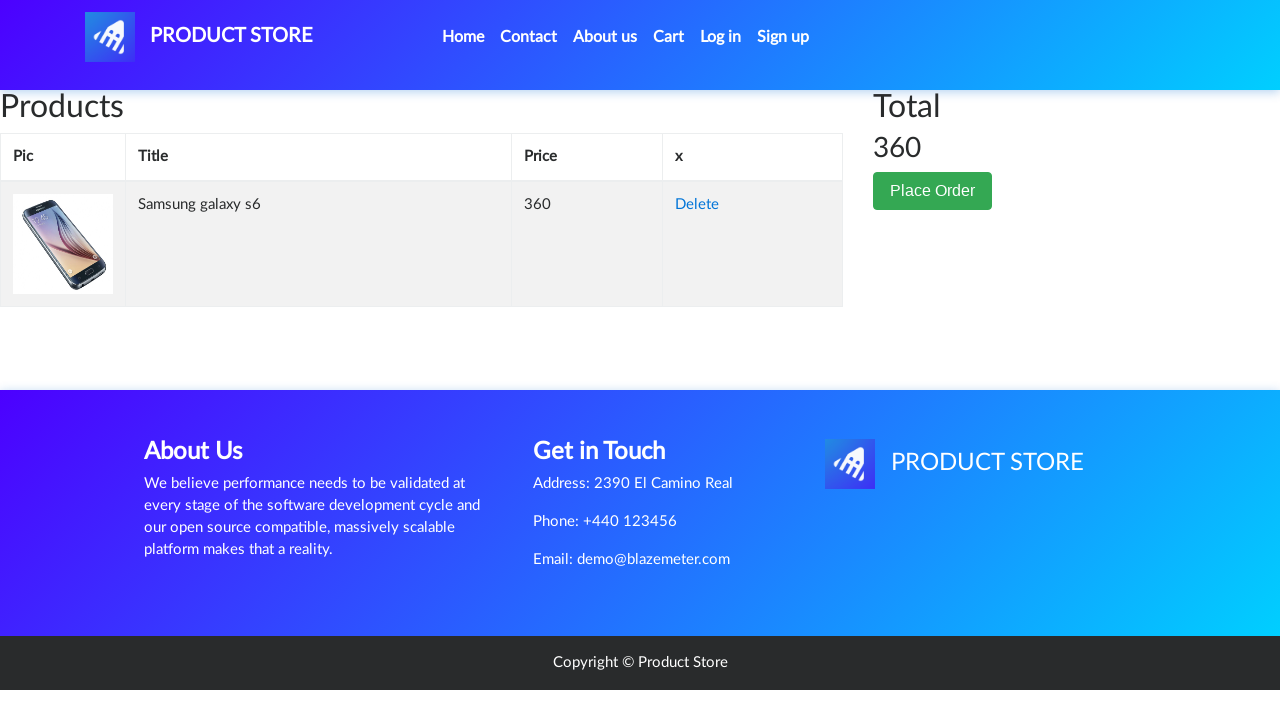

Verified product in cart matches product from product page
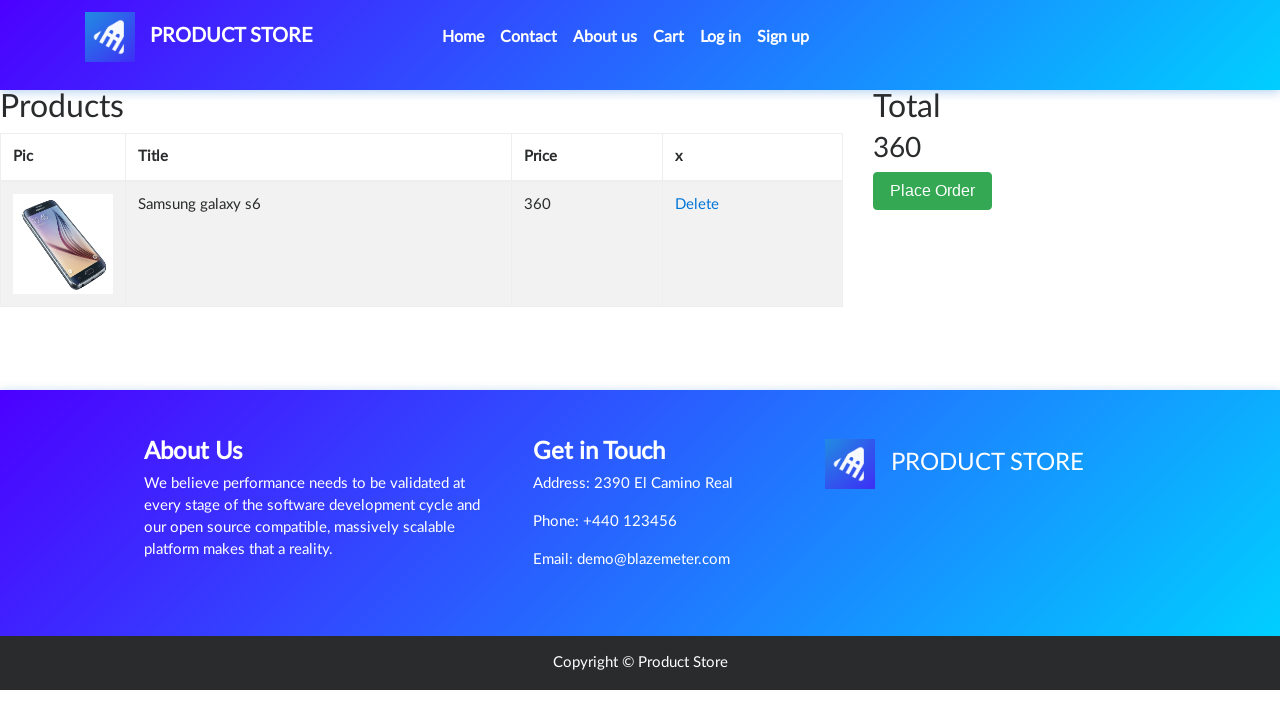

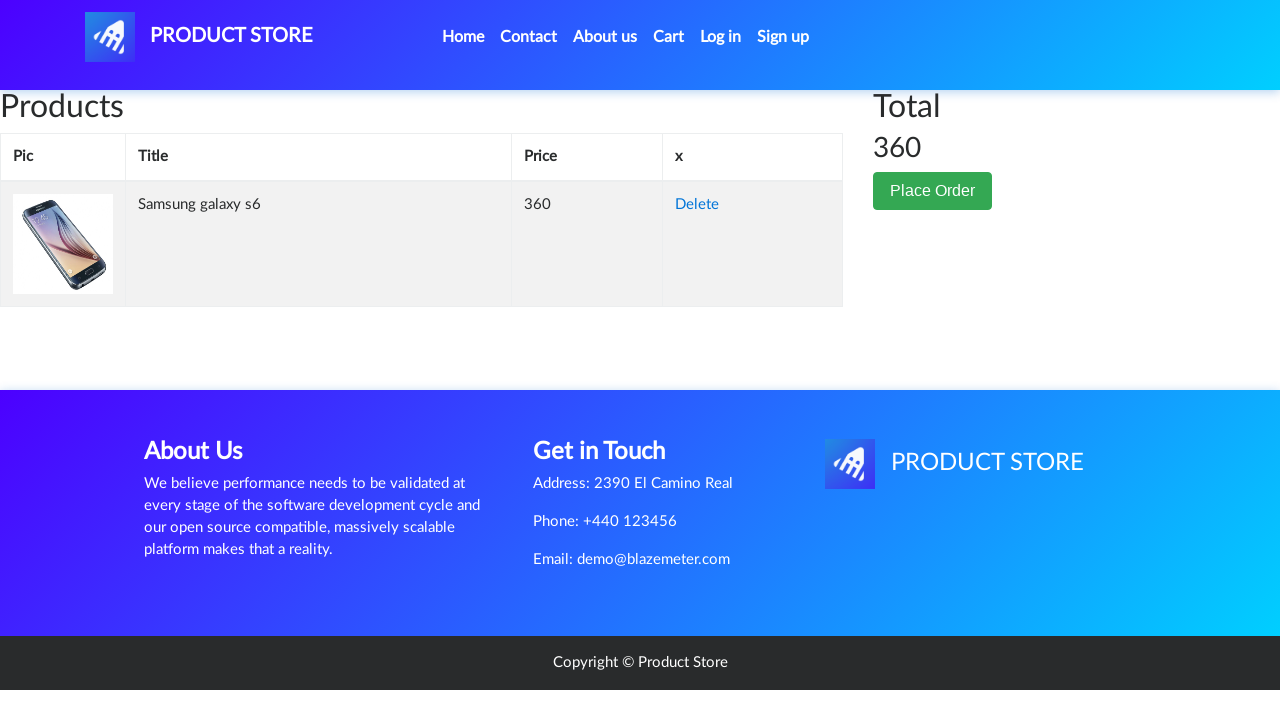